Clicks an alert button and accepts the alert dialog

Starting URL: https://demoqa.com/alerts

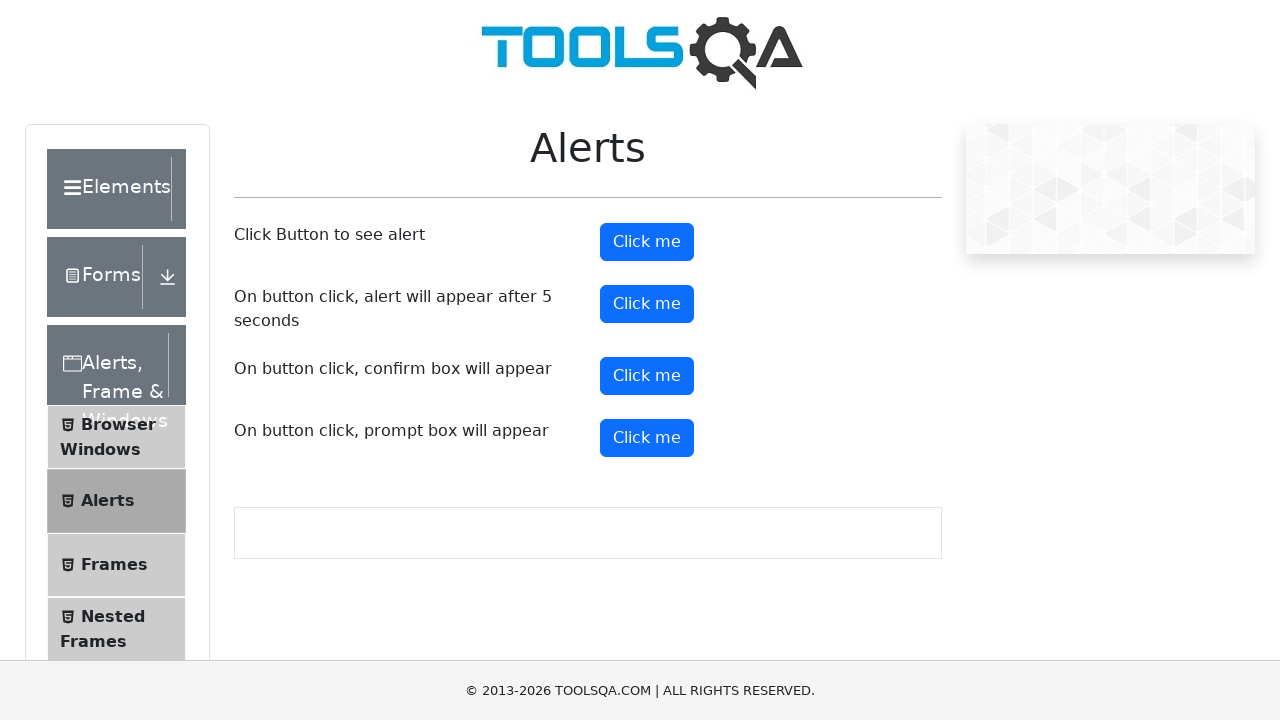

Navigated to https://demoqa.com/alerts
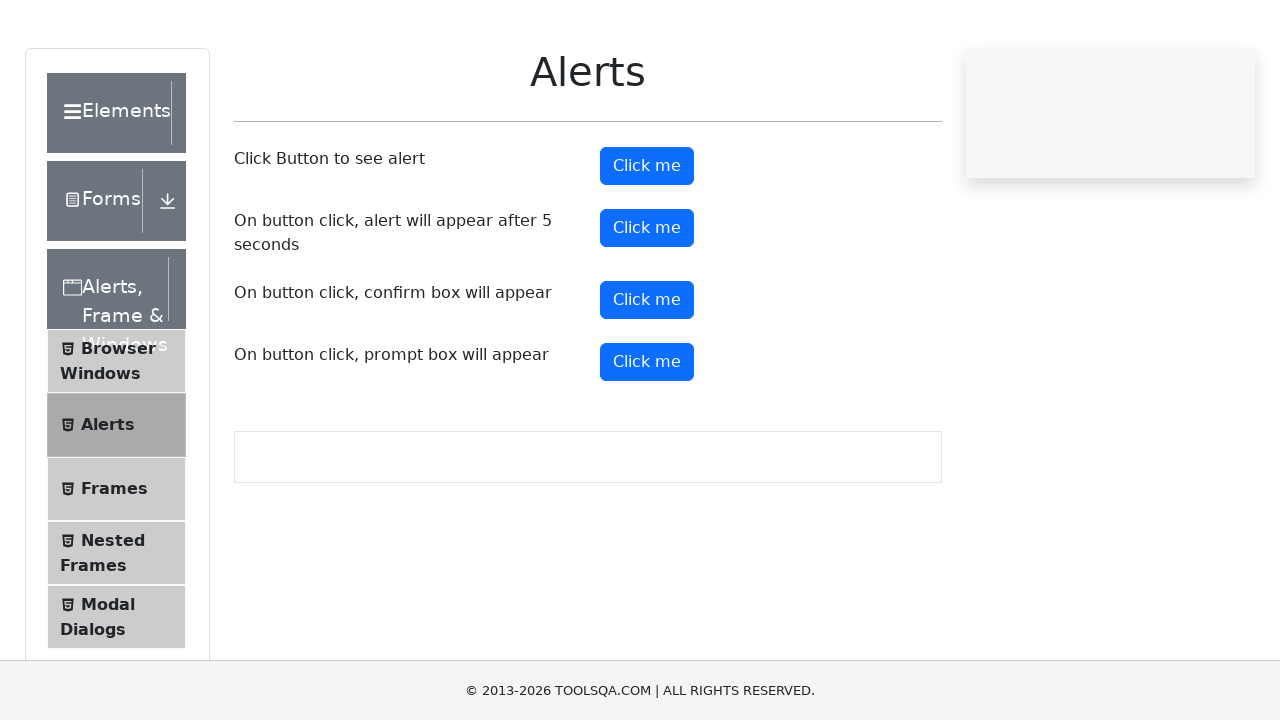

Clicked the alert button at (647, 242) on #alertButton
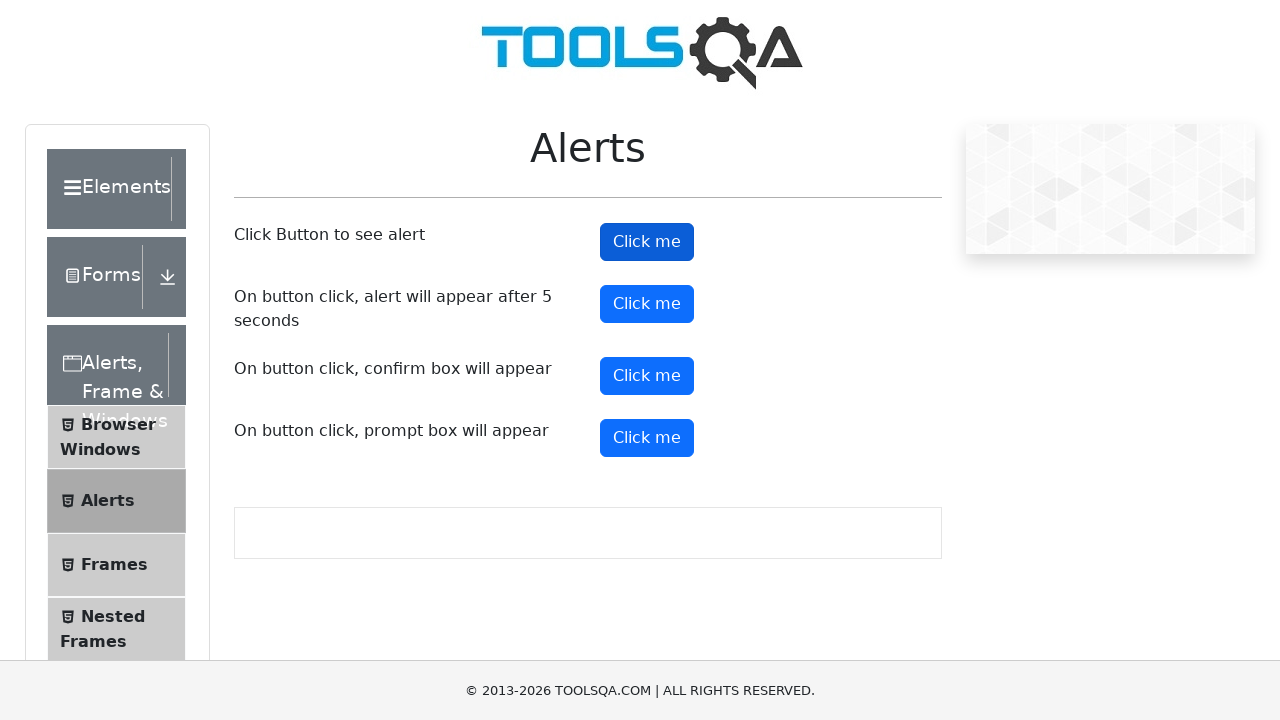

Set up dialog handler to accept alerts
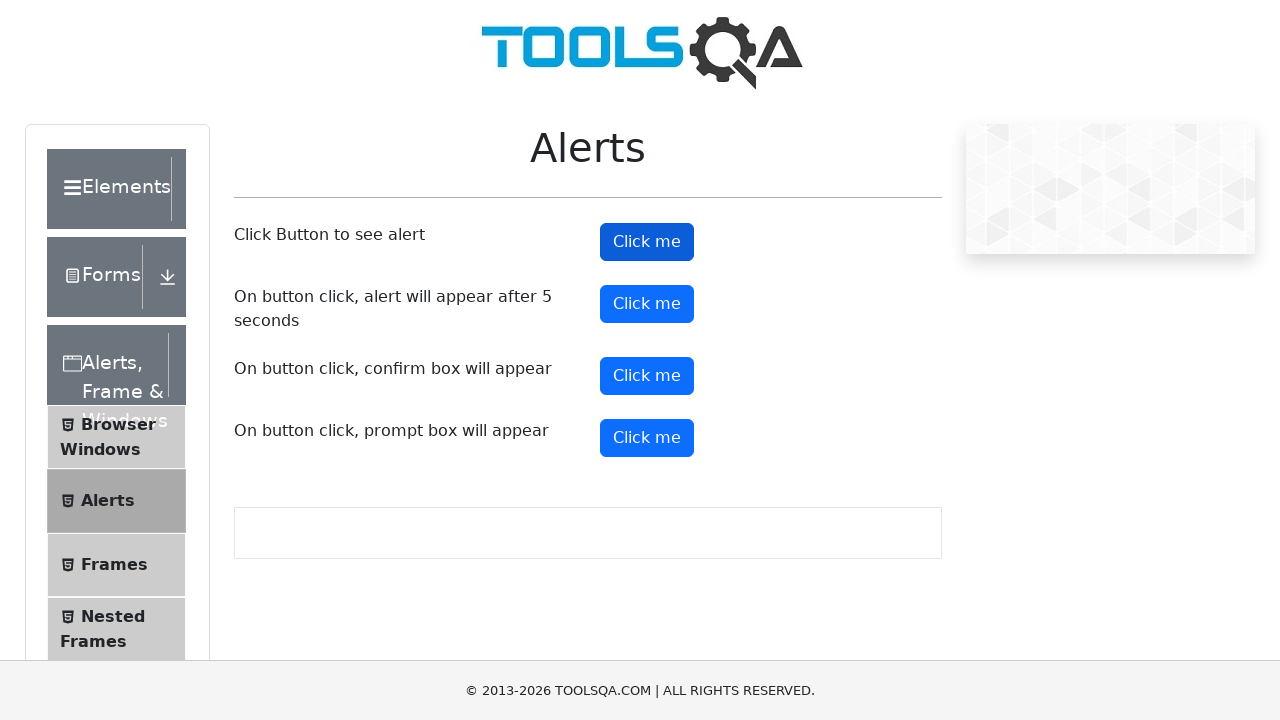

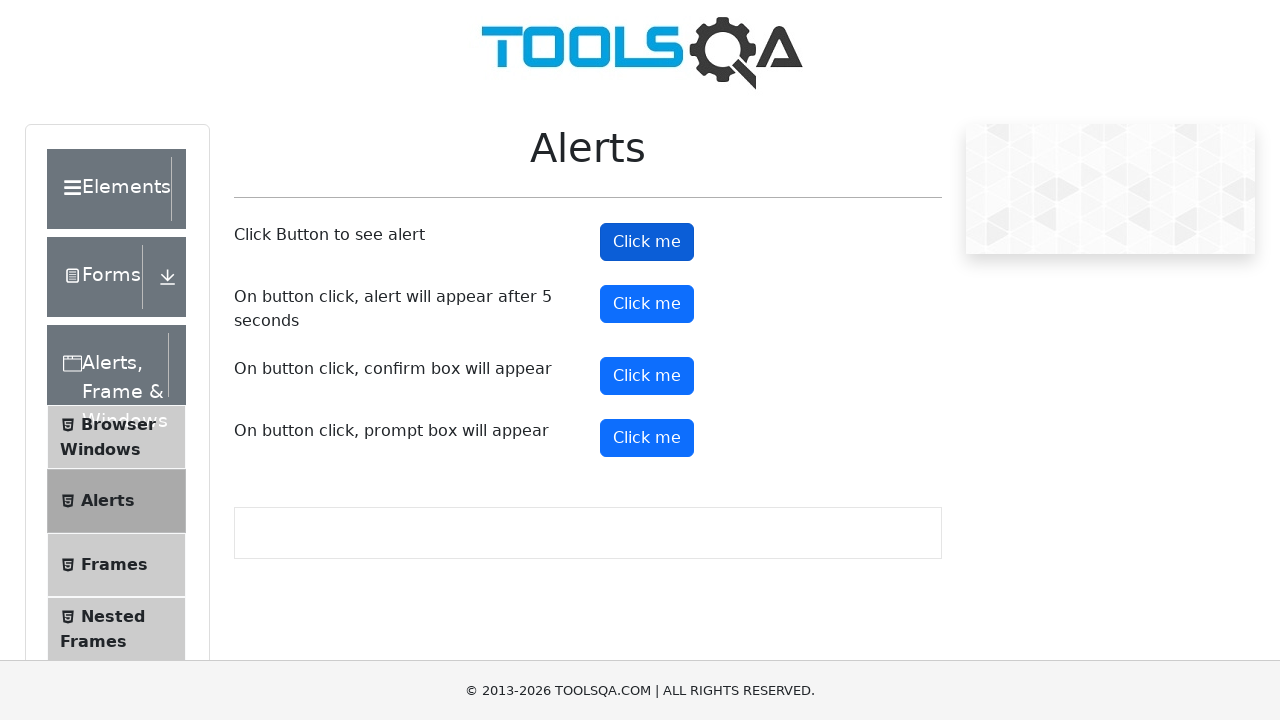